Verifies that the Generate button has the correct text label "Generate"

Starting URL: http://angel.net/~nic/passwd.current.html

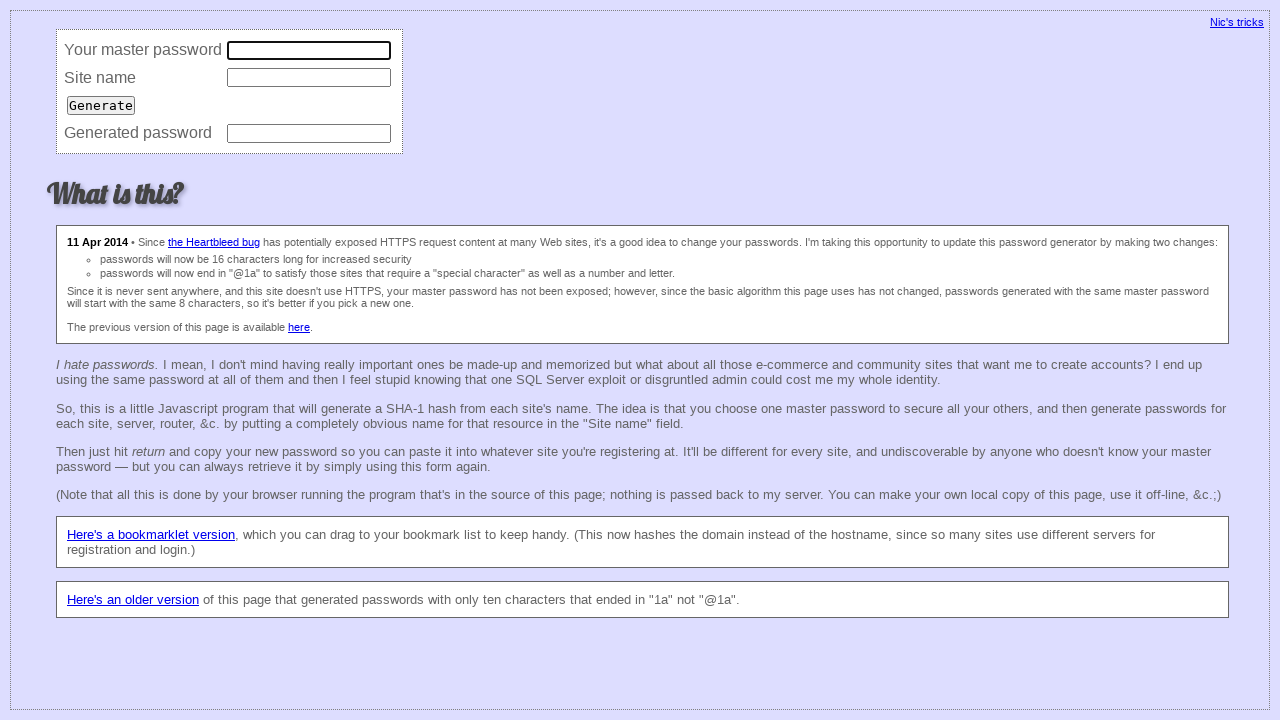

Located all input elements on the page
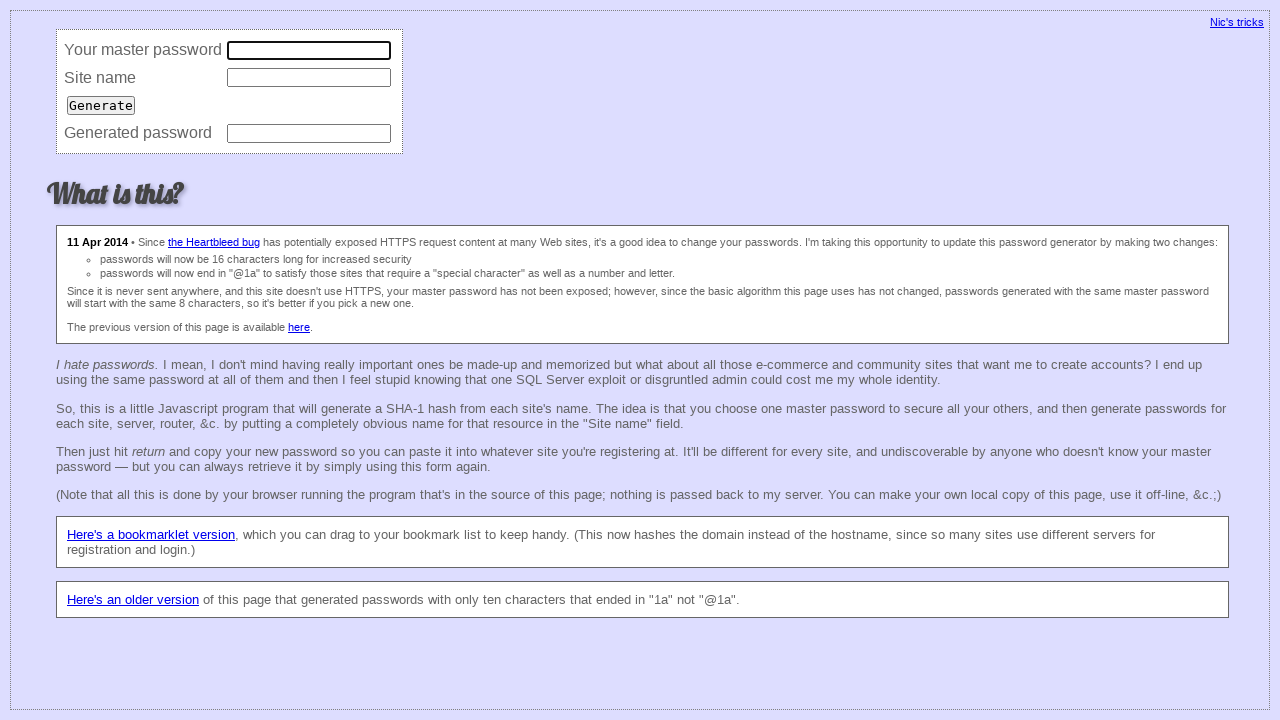

Retrieved the value attribute from the third input element
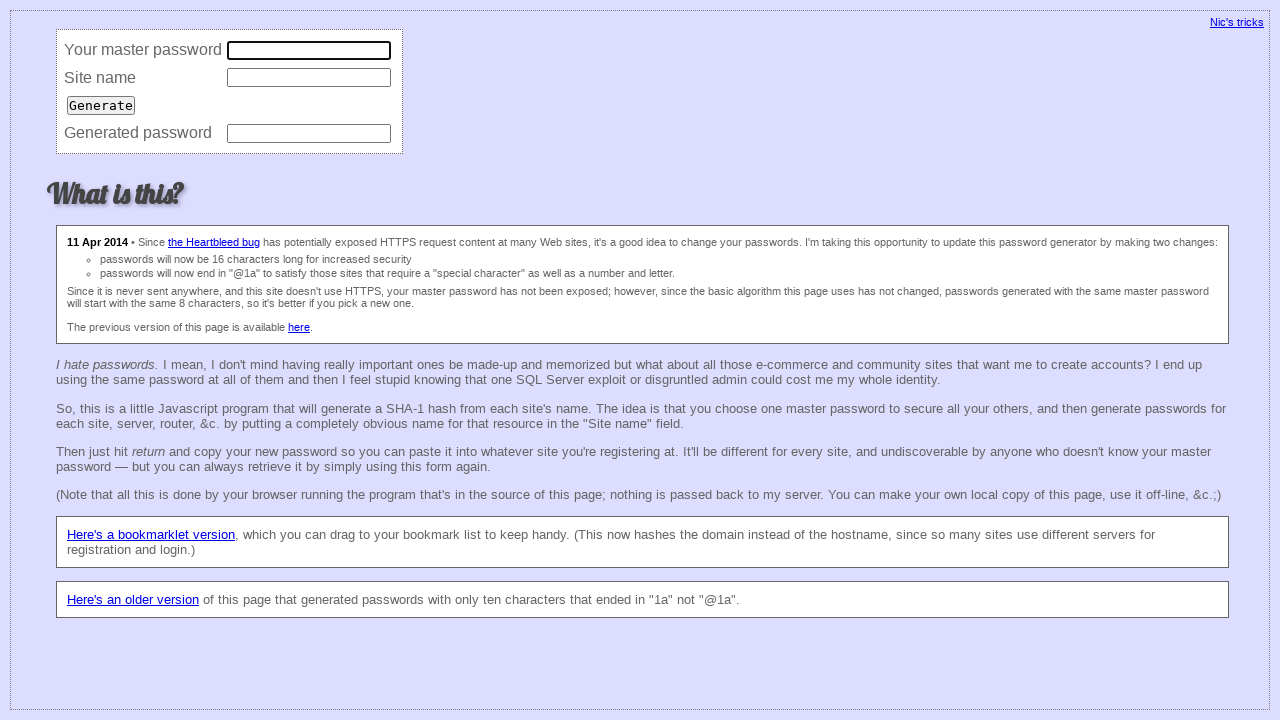

Verified that the Generate button has the correct text label 'Generate'
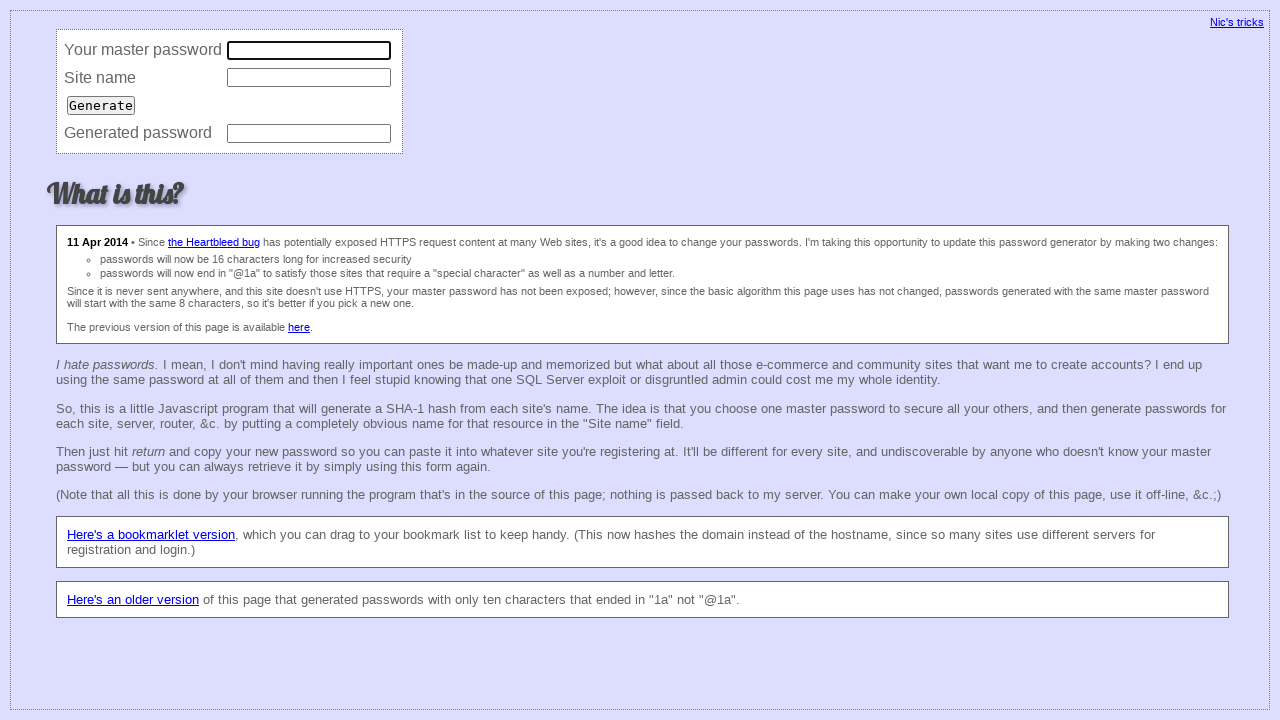

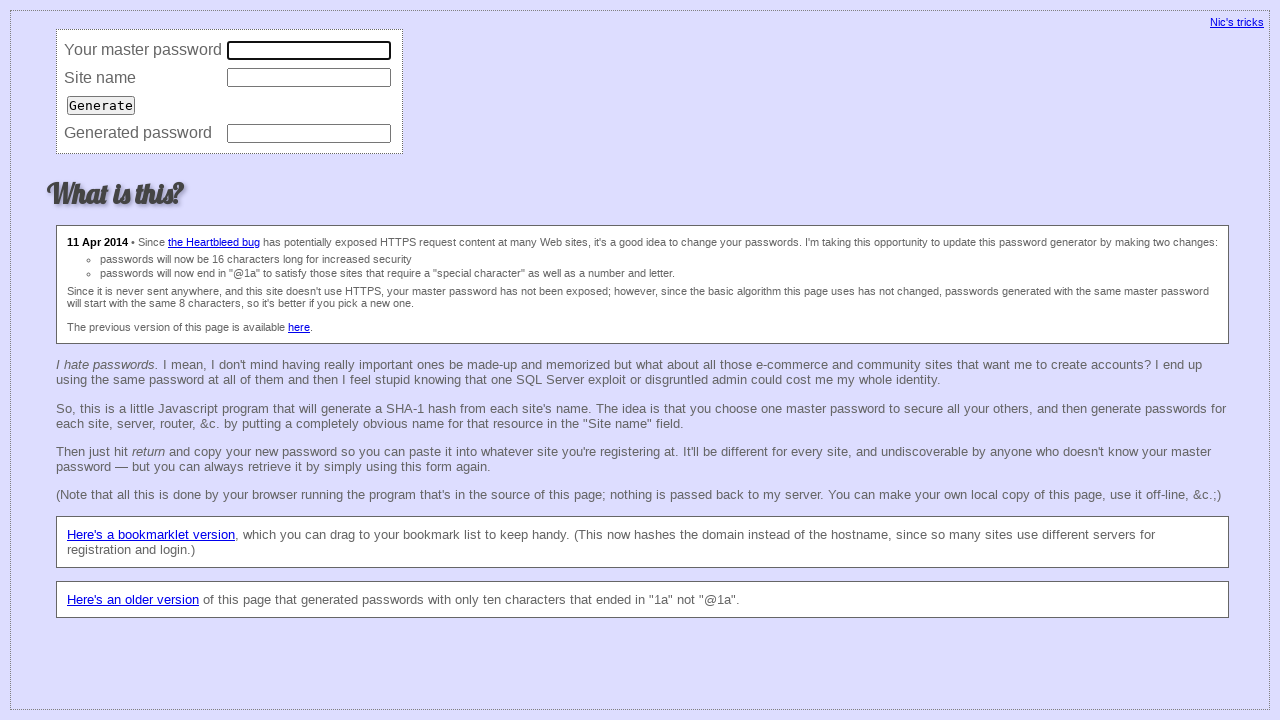